Simple test that navigates to the LambdaTest homepage and verifies the page loads successfully

Starting URL: https://www.lambdatest.com/

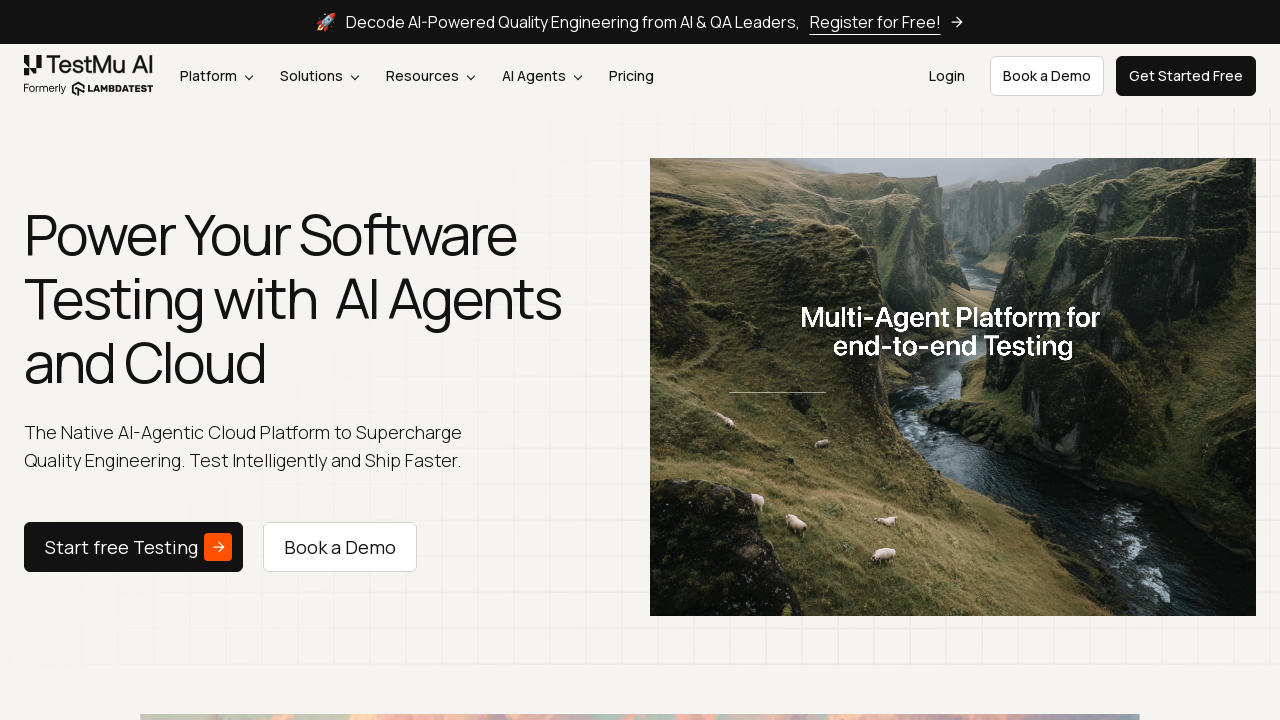

Navigated to LambdaTest homepage
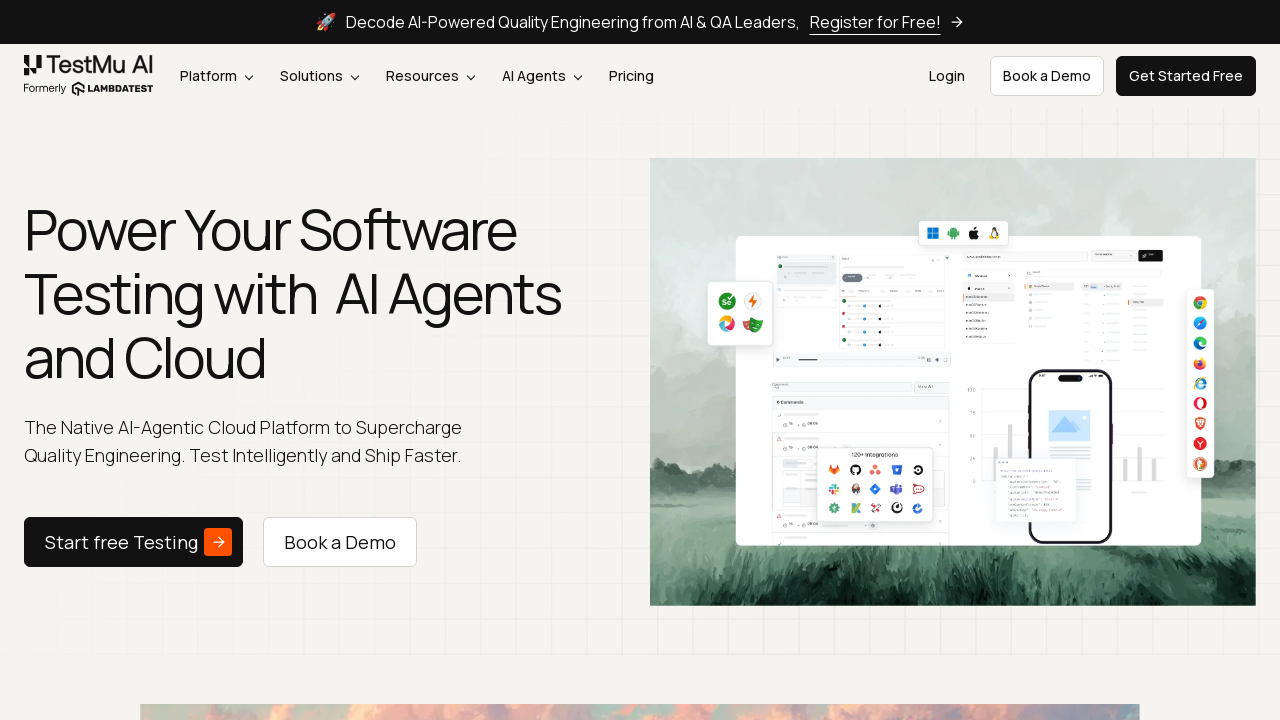

Page DOM content fully loaded
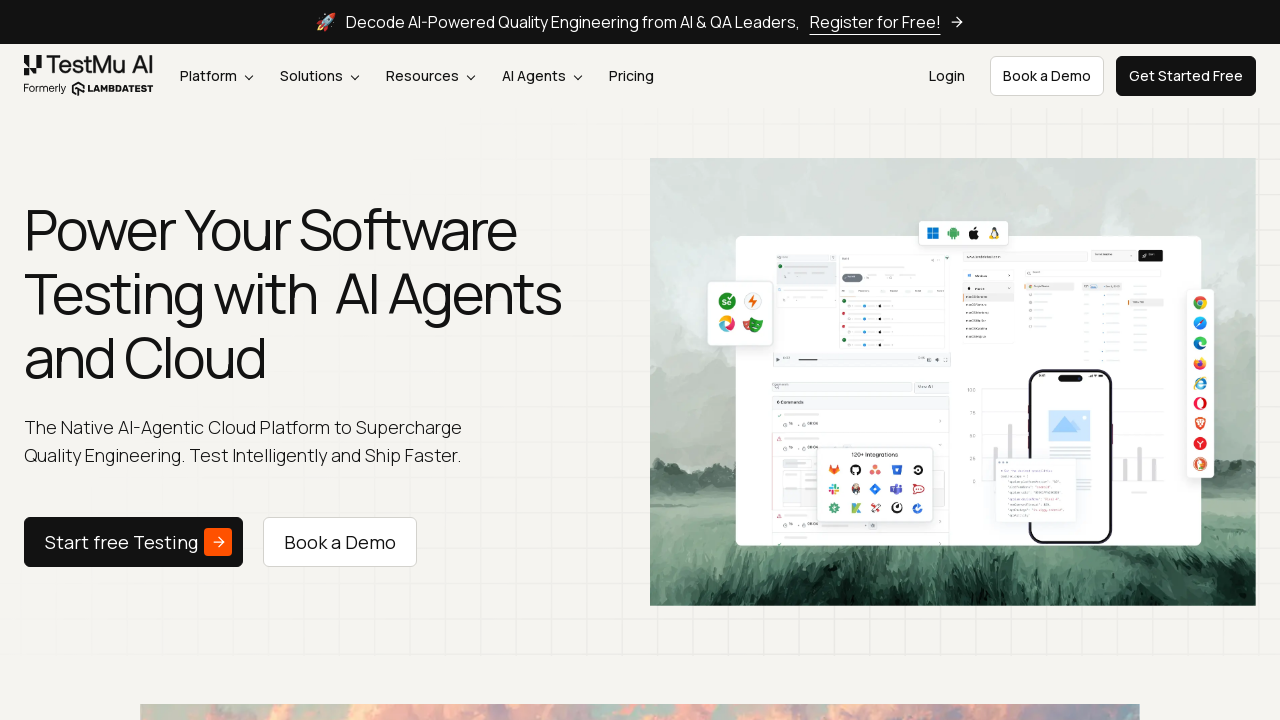

Body element is visible and page has loaded successfully
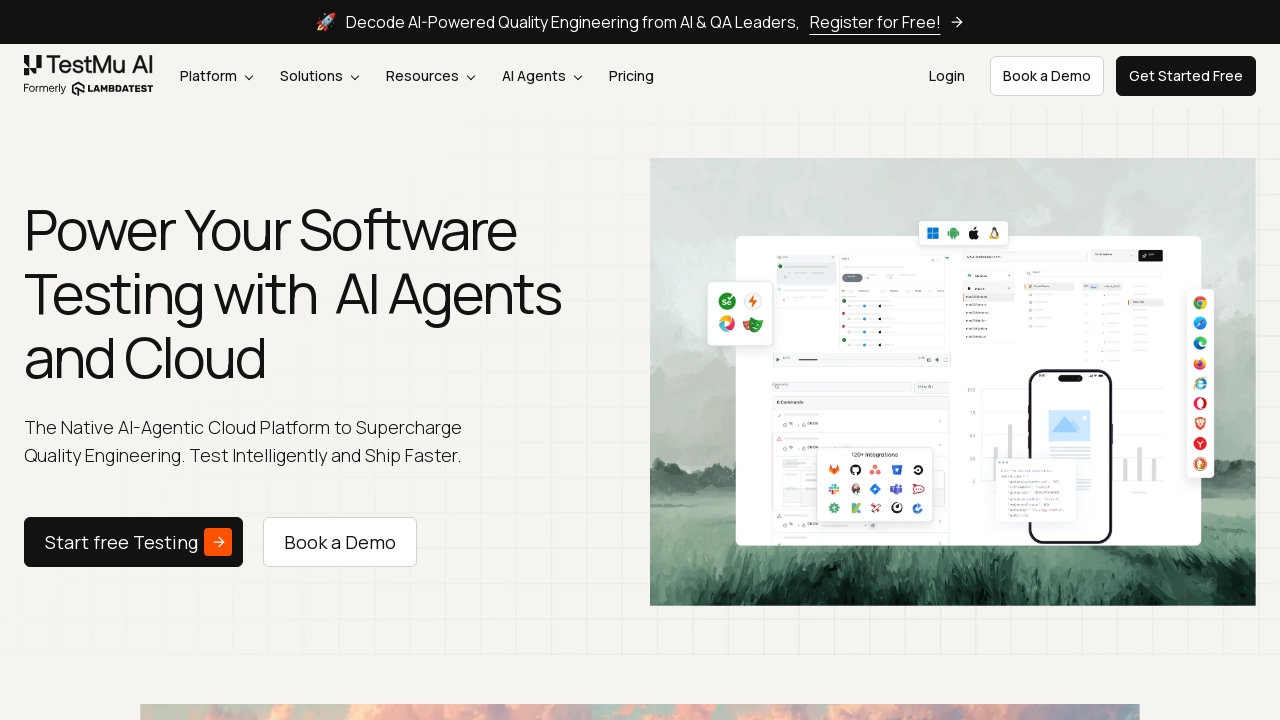

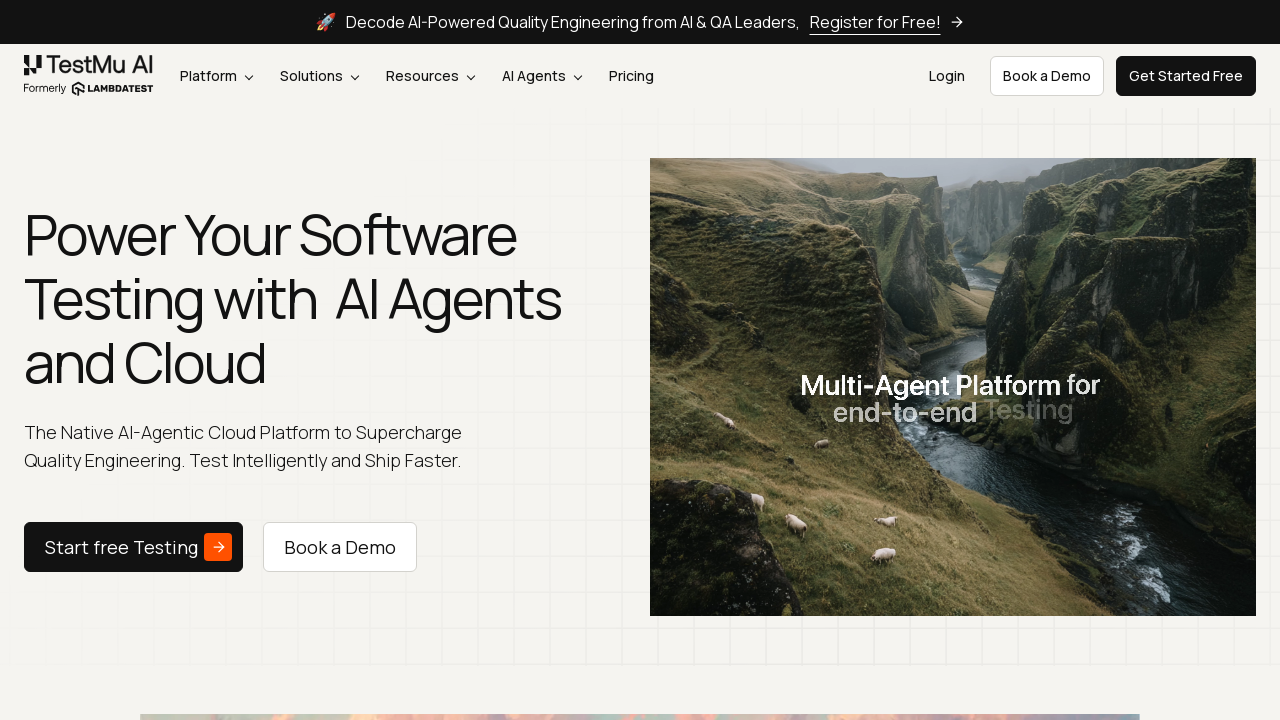